Tests adding a time in the new appointment modal by clicking the add button, then filling the time field

Starting URL: https://test-a-pet.vercel.app/

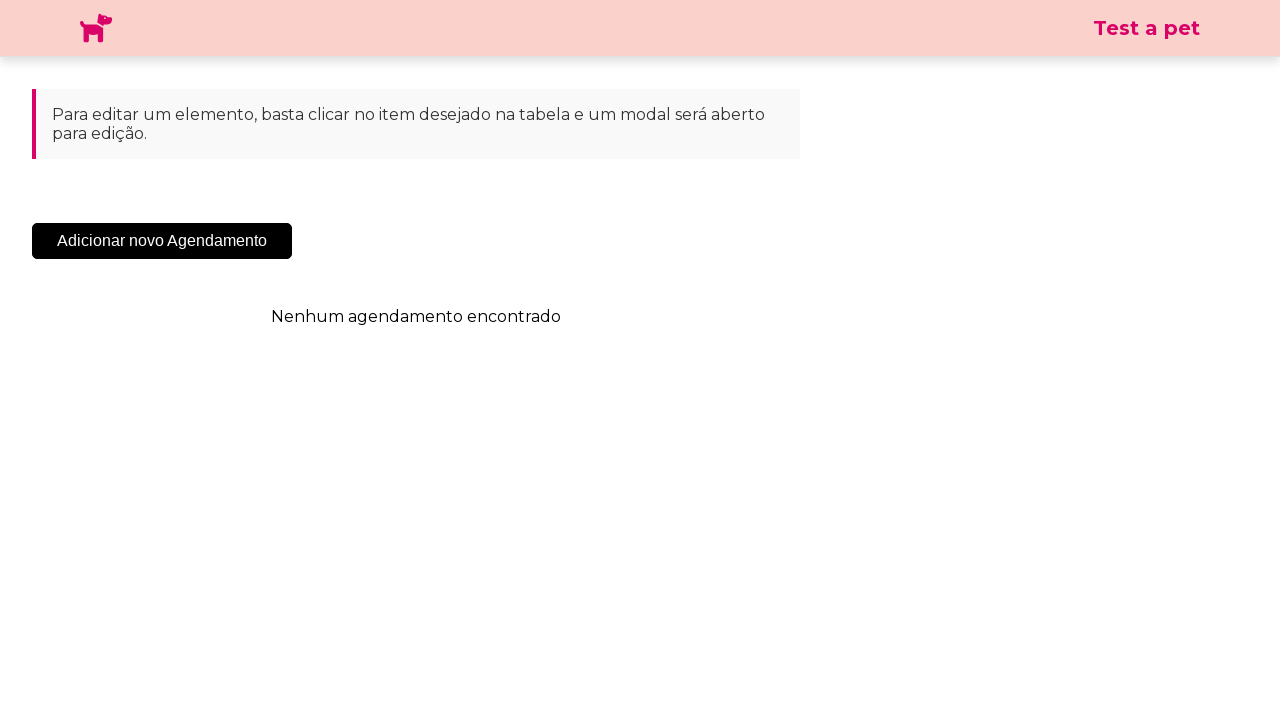

Clicked the 'Add New Appointment' button at (162, 241) on .sc-cHqXqK.kZzwzX
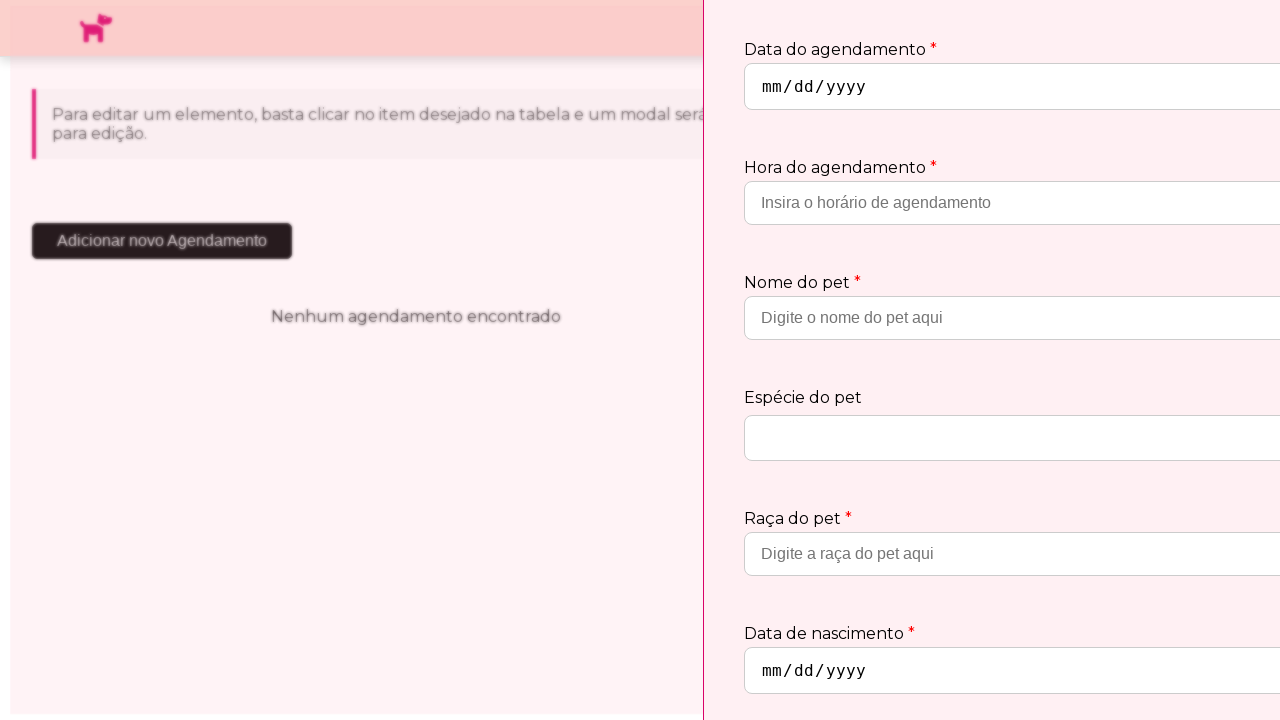

New appointment modal appeared
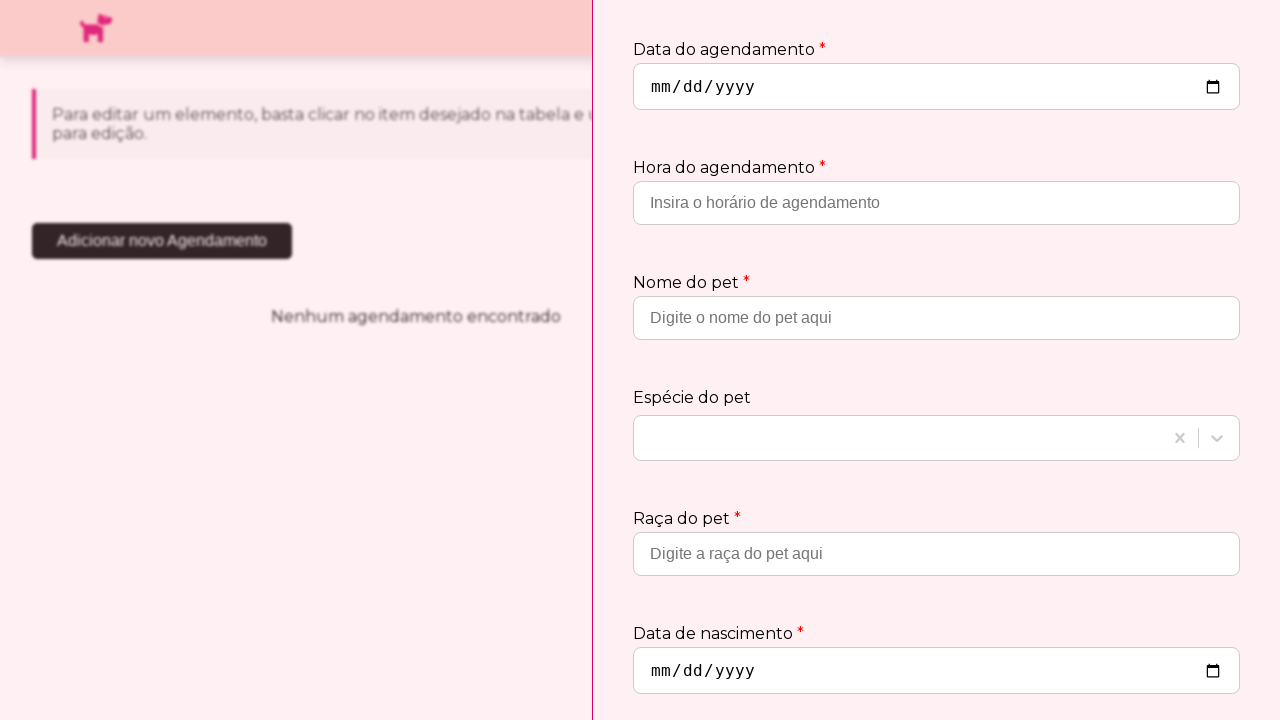

Filled time field with '10:30' on input[type='hour']
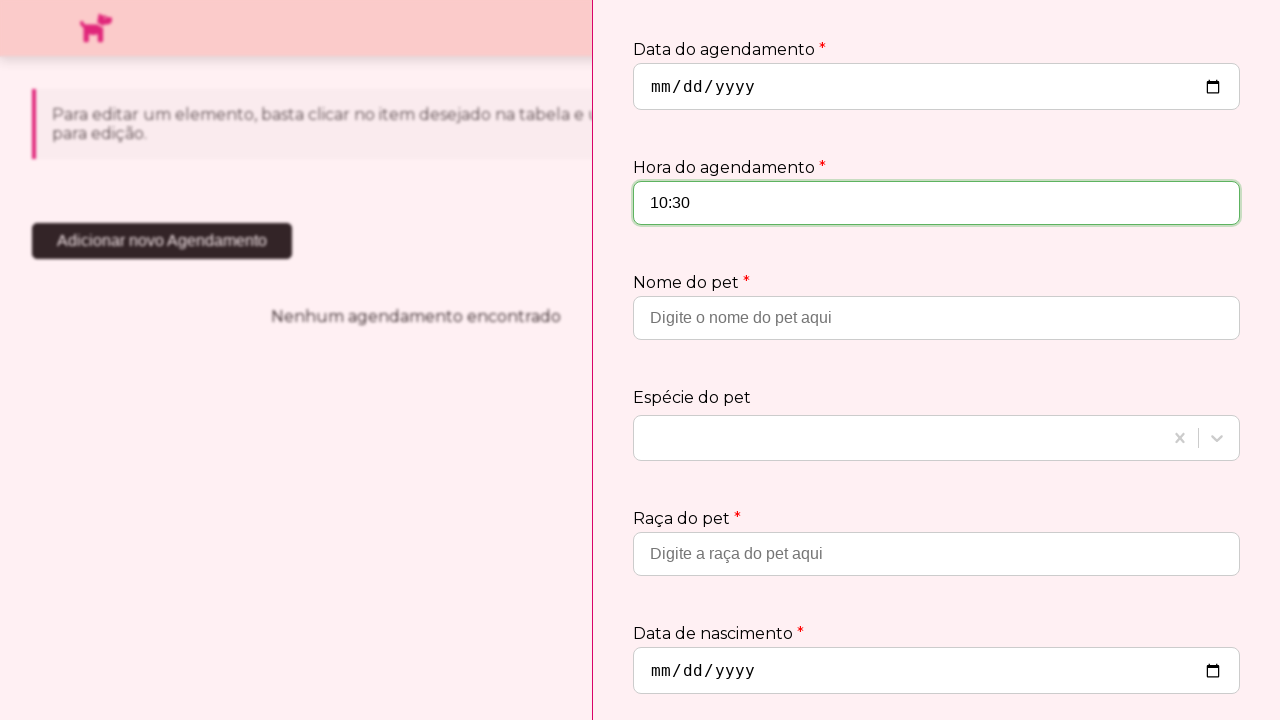

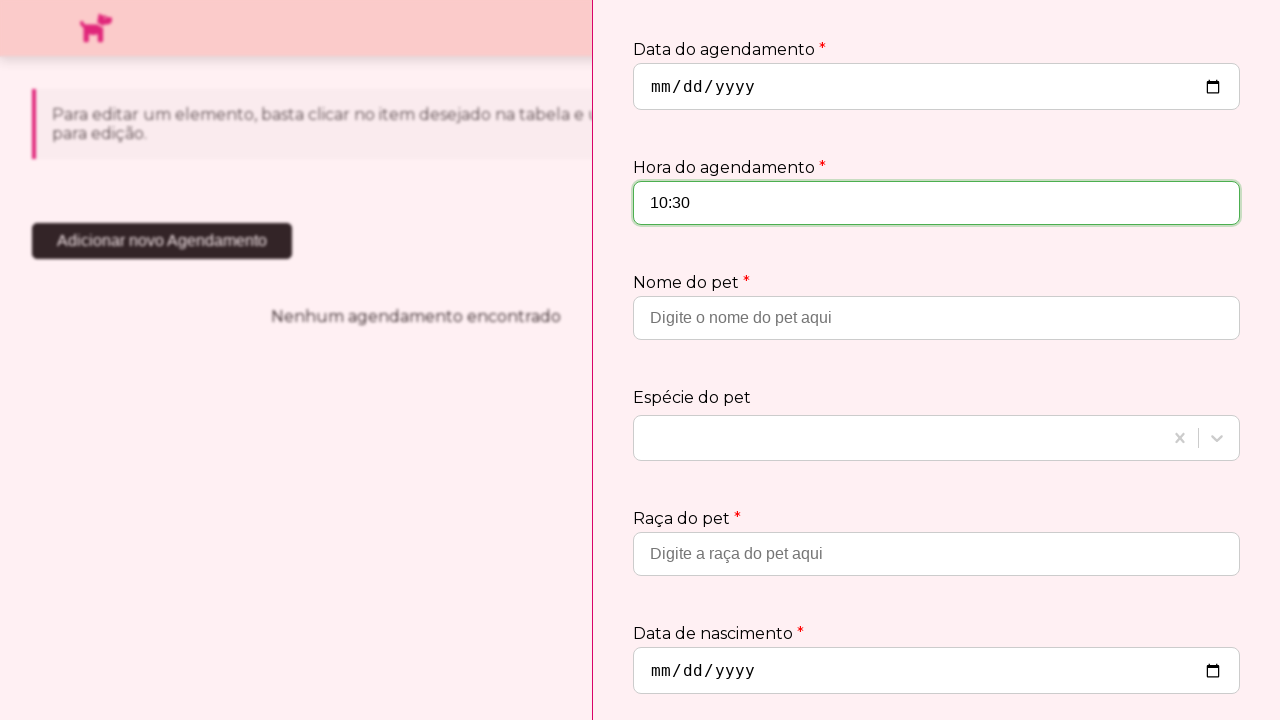